Tests link interactions on LeafGround practice site including clicking a dashboard link, getting link attributes, navigating to count links on different pages, and navigating back between pages.

Starting URL: https://www.leafground.com/link.xhtml

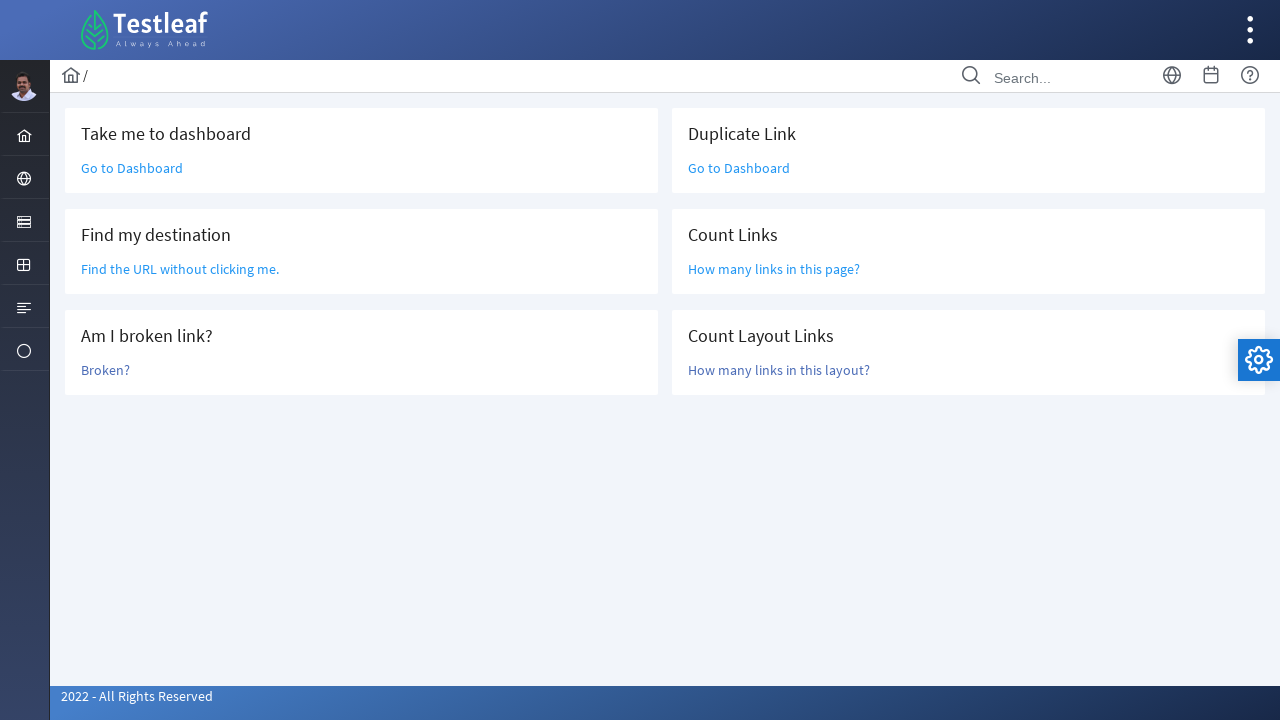

Clicked dashboard link at (132, 168) on a.ui-link.ui-widget
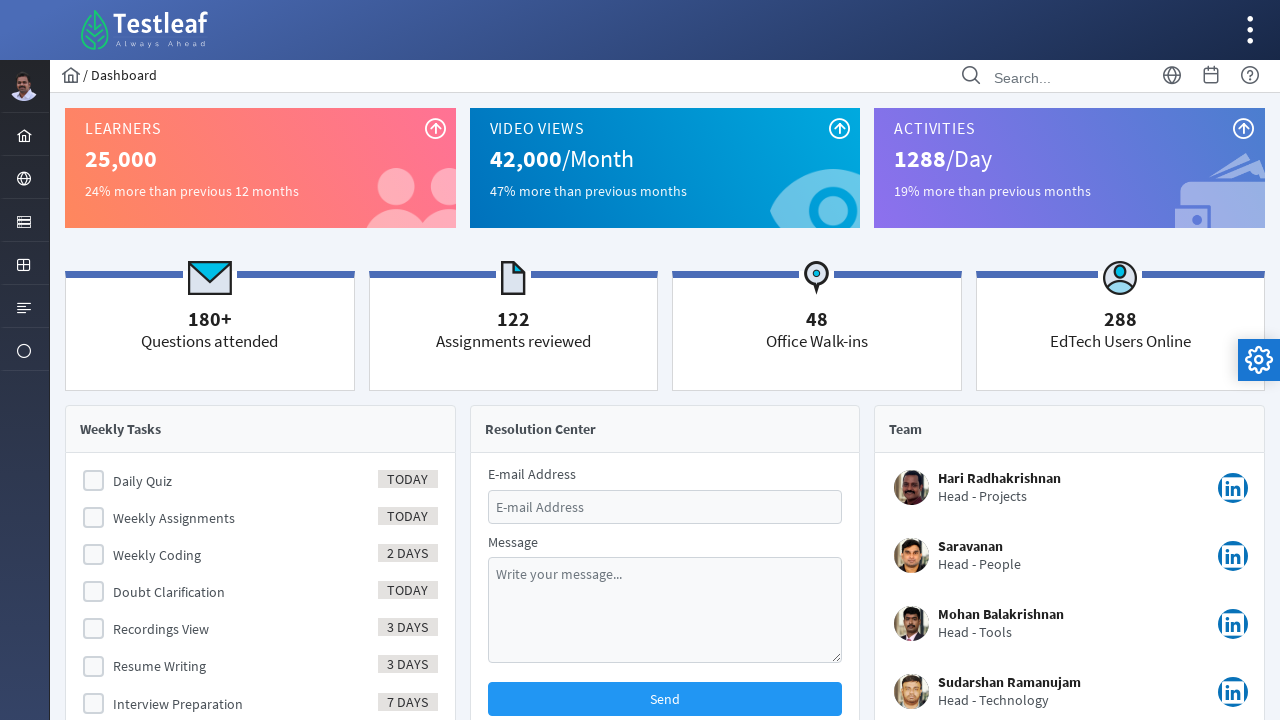

Dashboard page loaded
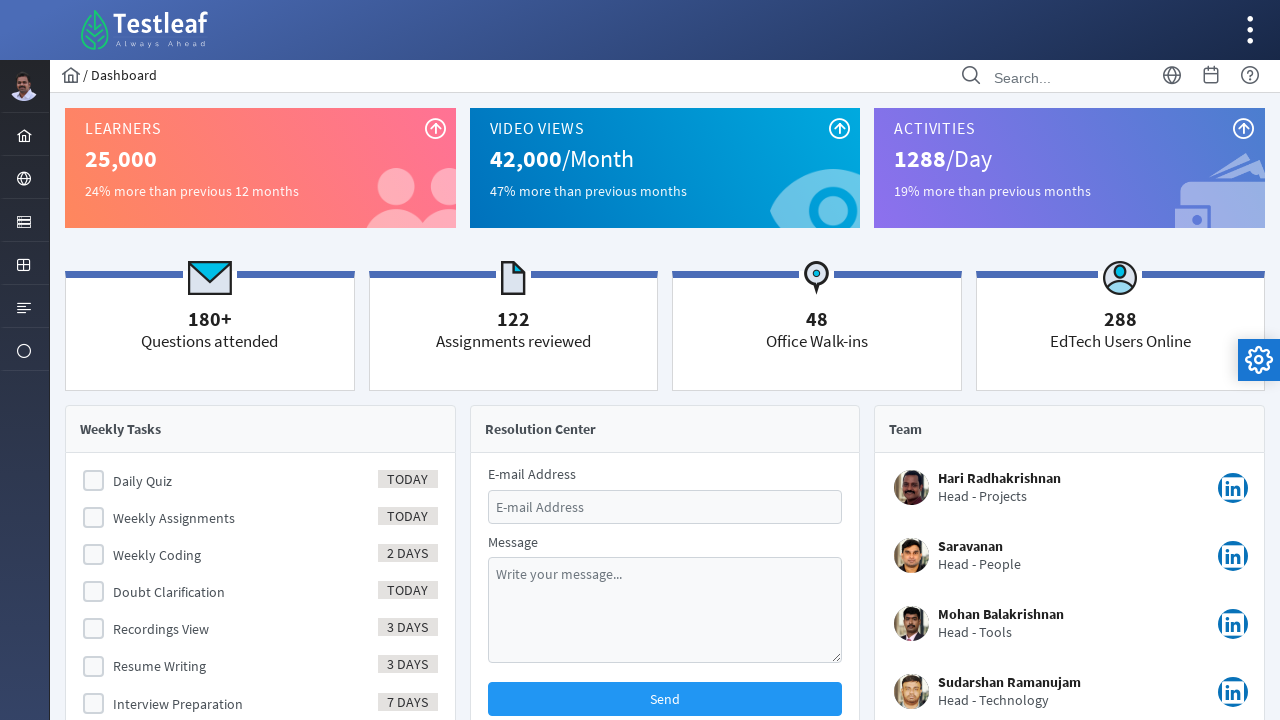

Retrieved page title: Dashboard
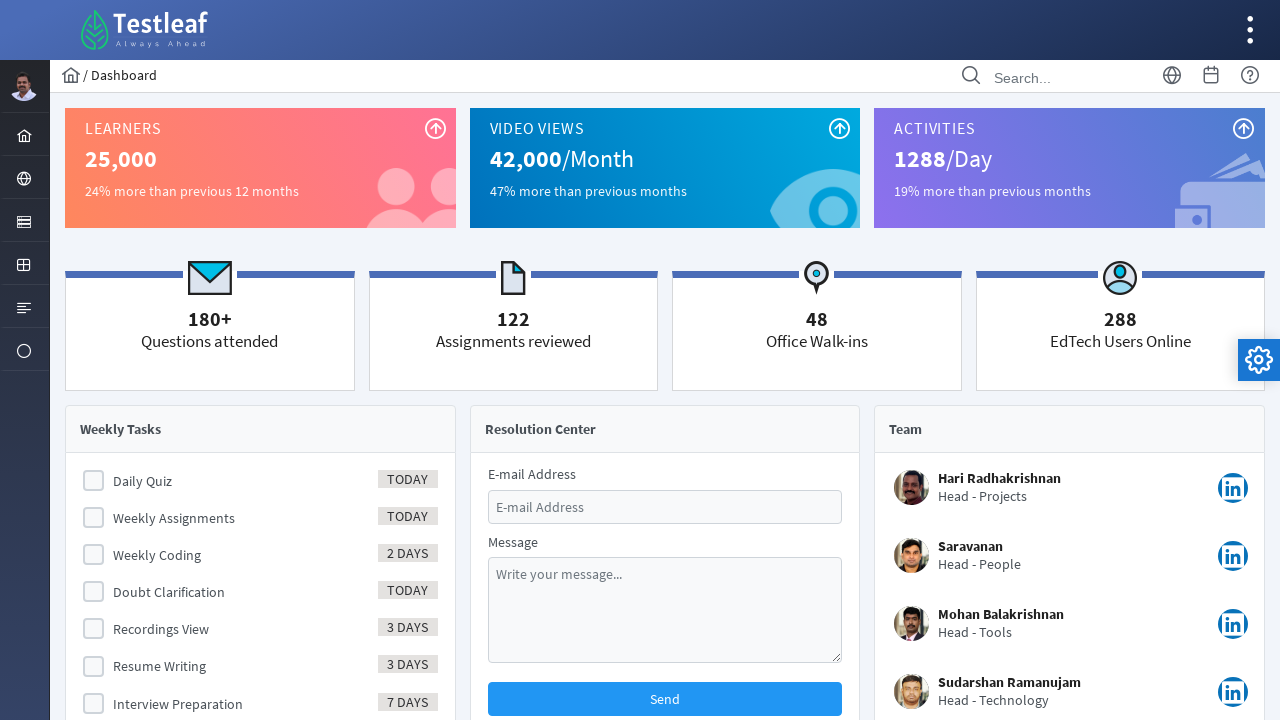

Verified page title contains 'Dashboard'
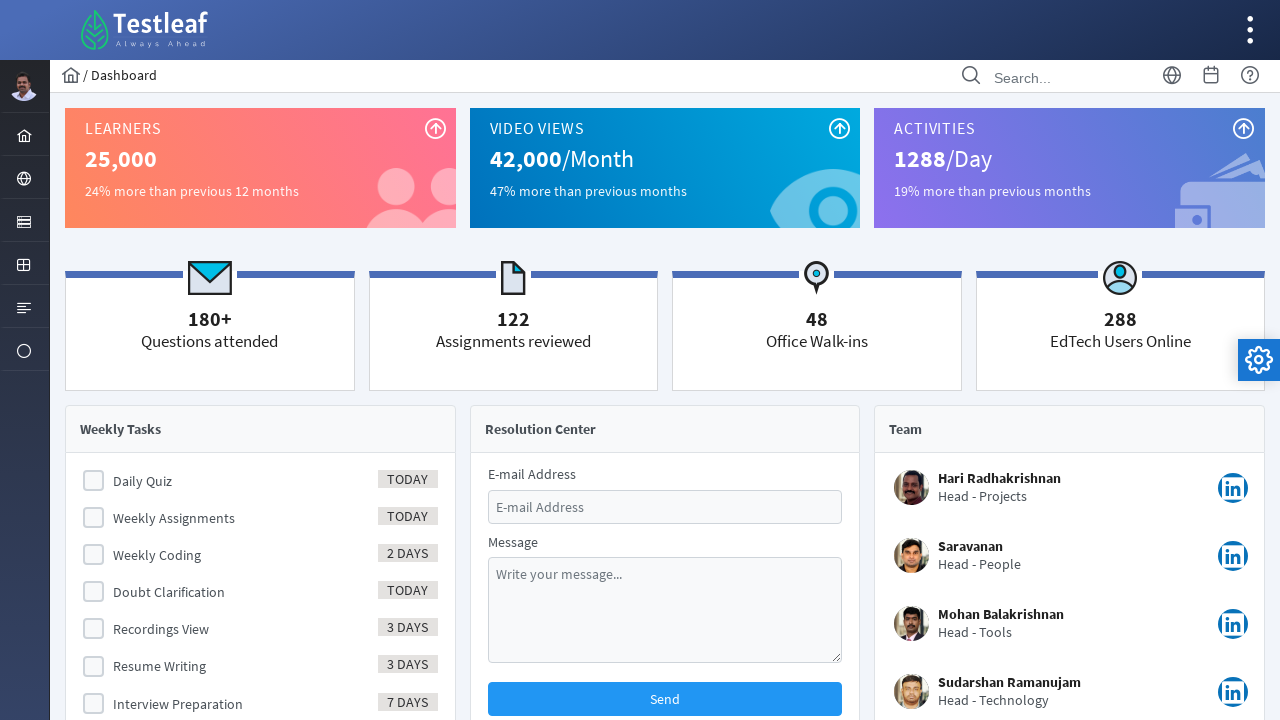

Navigated back to links page
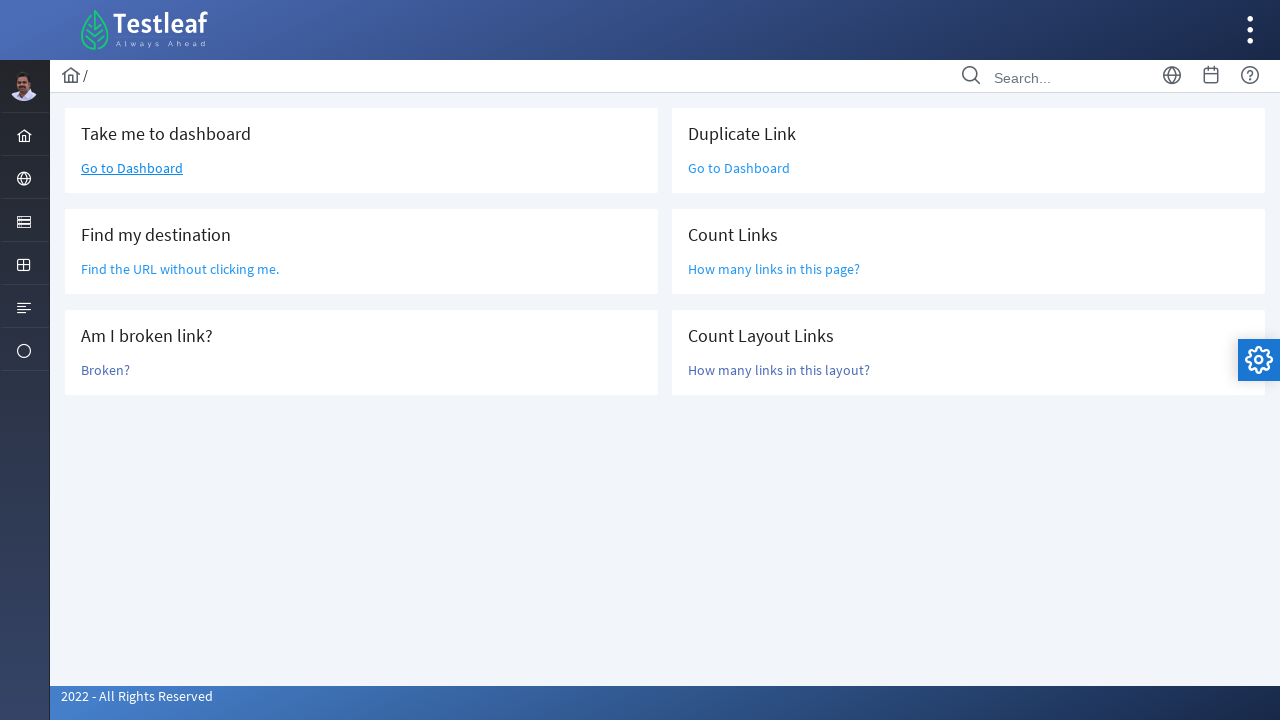

Located link element 'Find the URL without clicking me.'
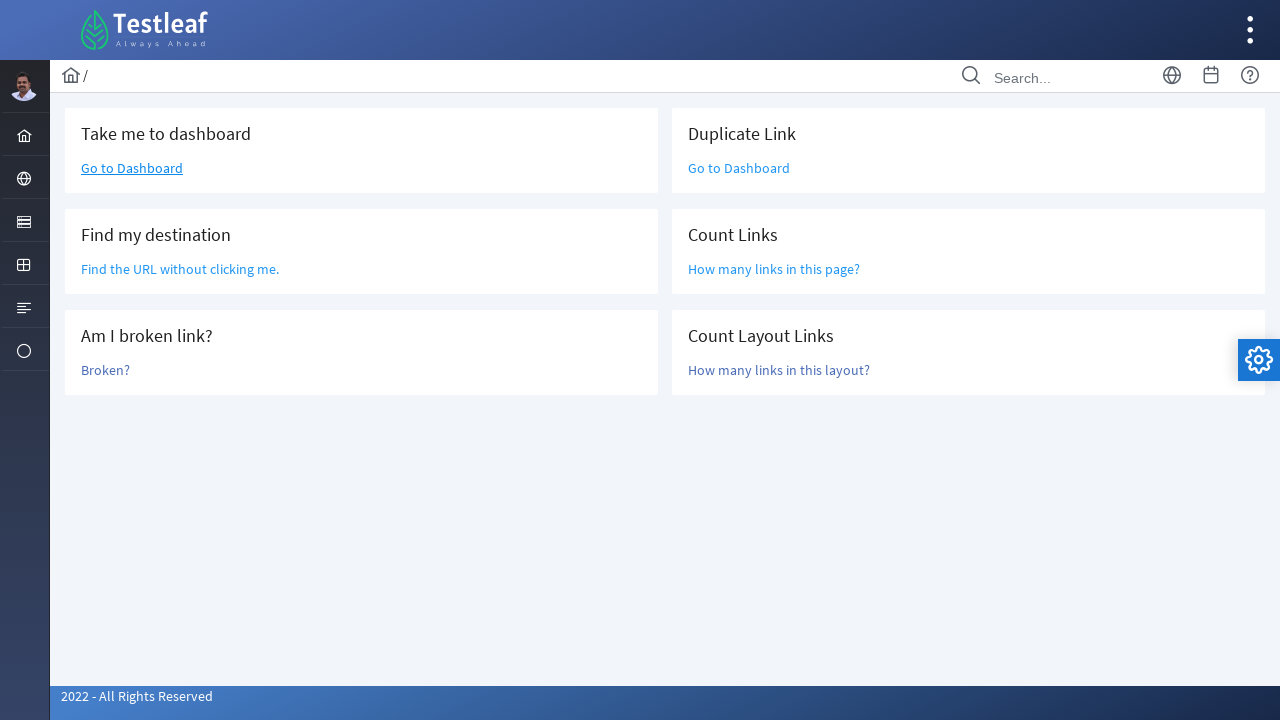

Retrieved destination URL from link: /grid.xhtml
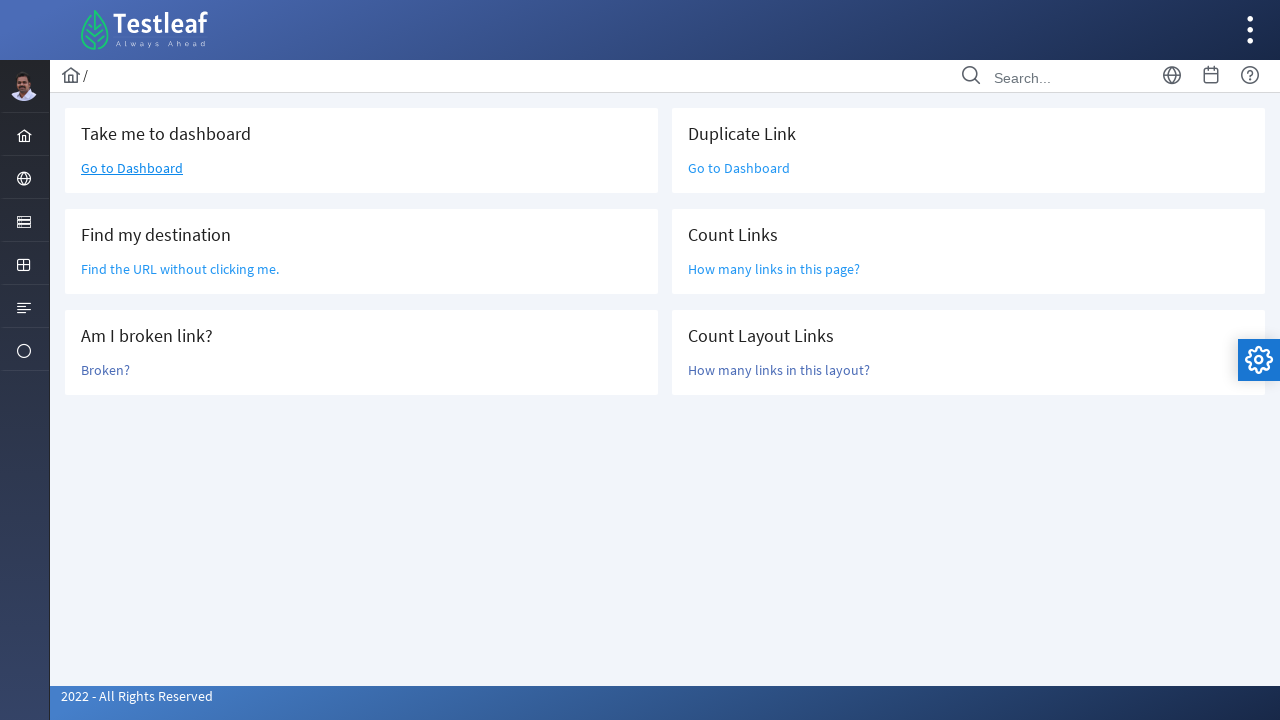

Clicked 'How many links in this page?' link at (774, 269) on a:has-text('How many links in this page?')
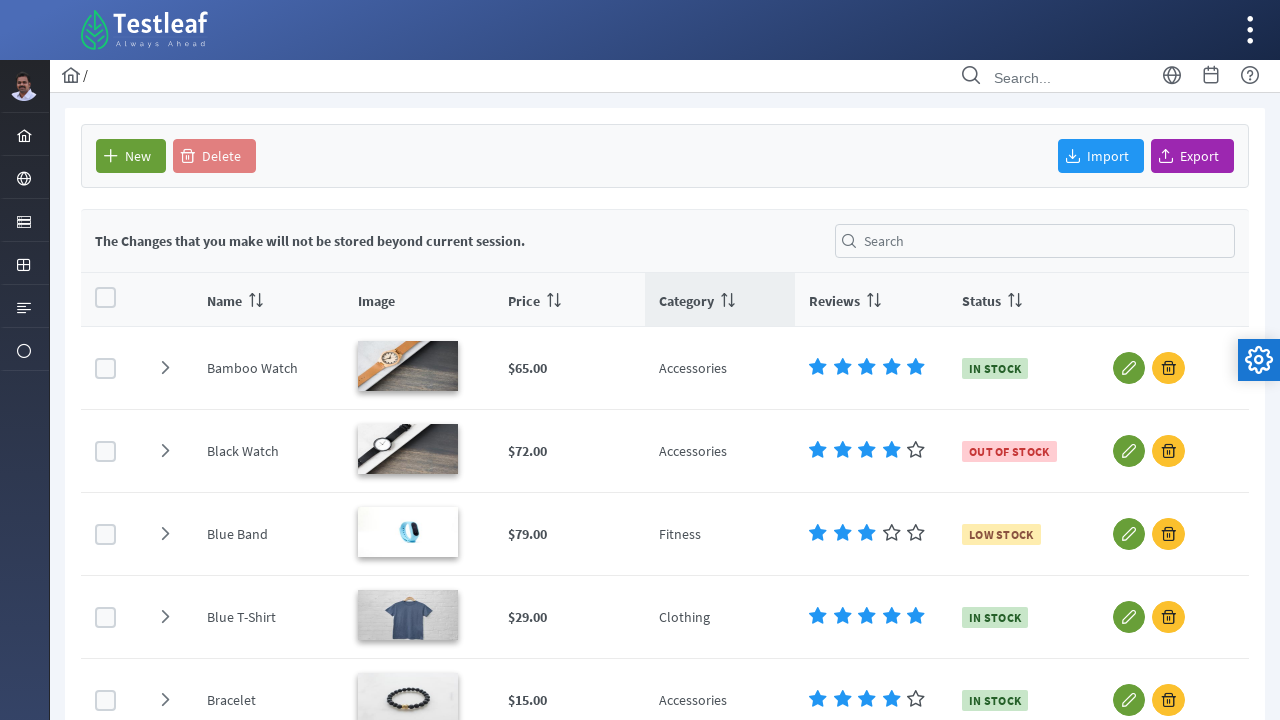

Links count page loaded
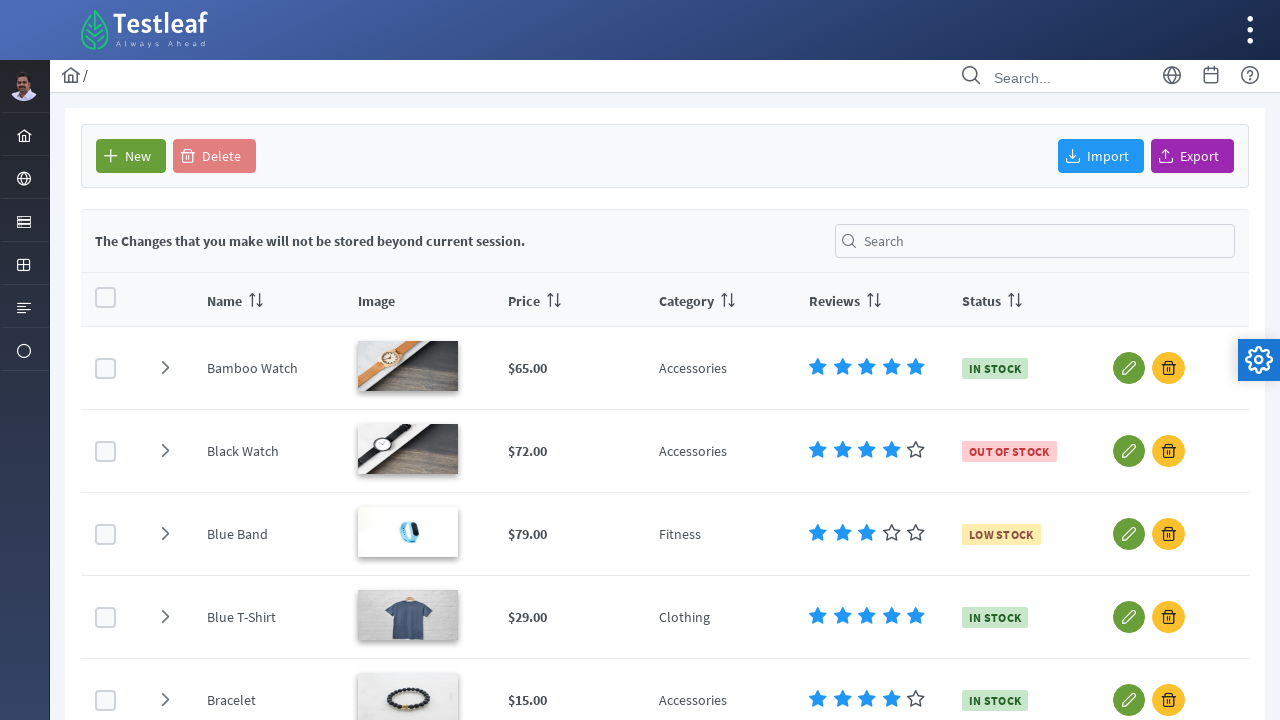

Navigated back to links page
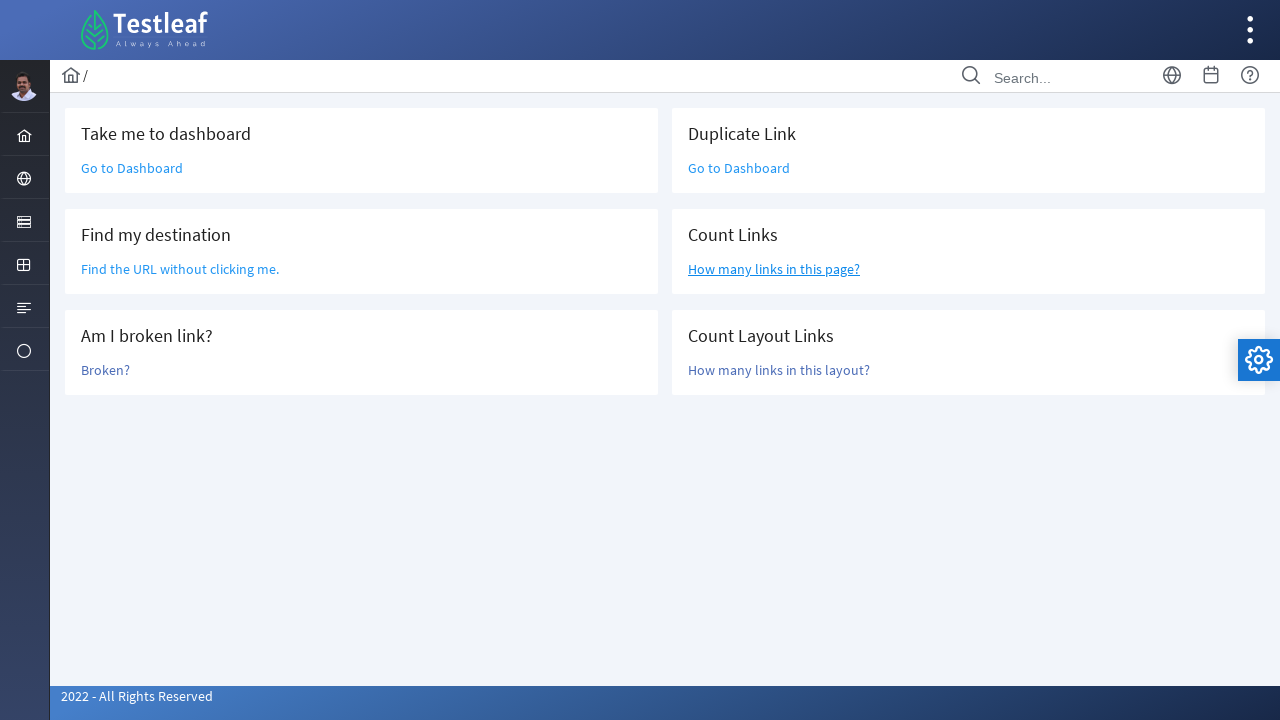

Located list page link element
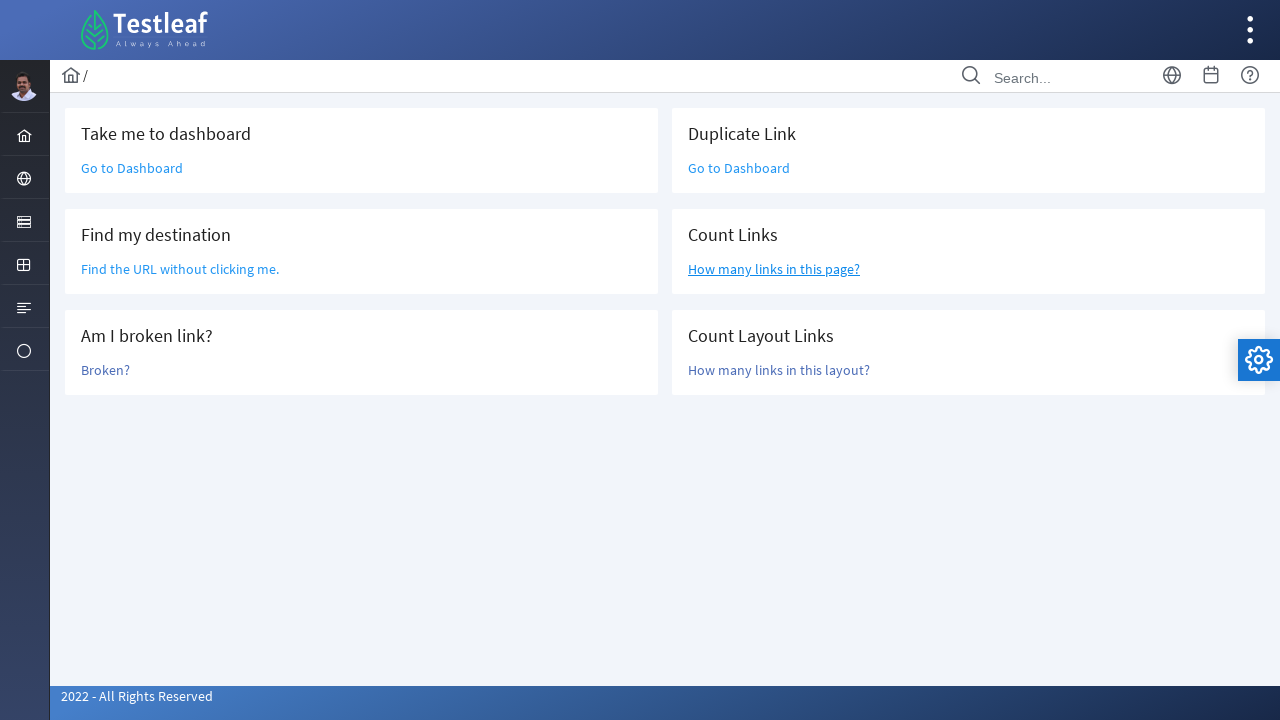

Clicked list page link at (779, 370) on a[href='list.xhtml']
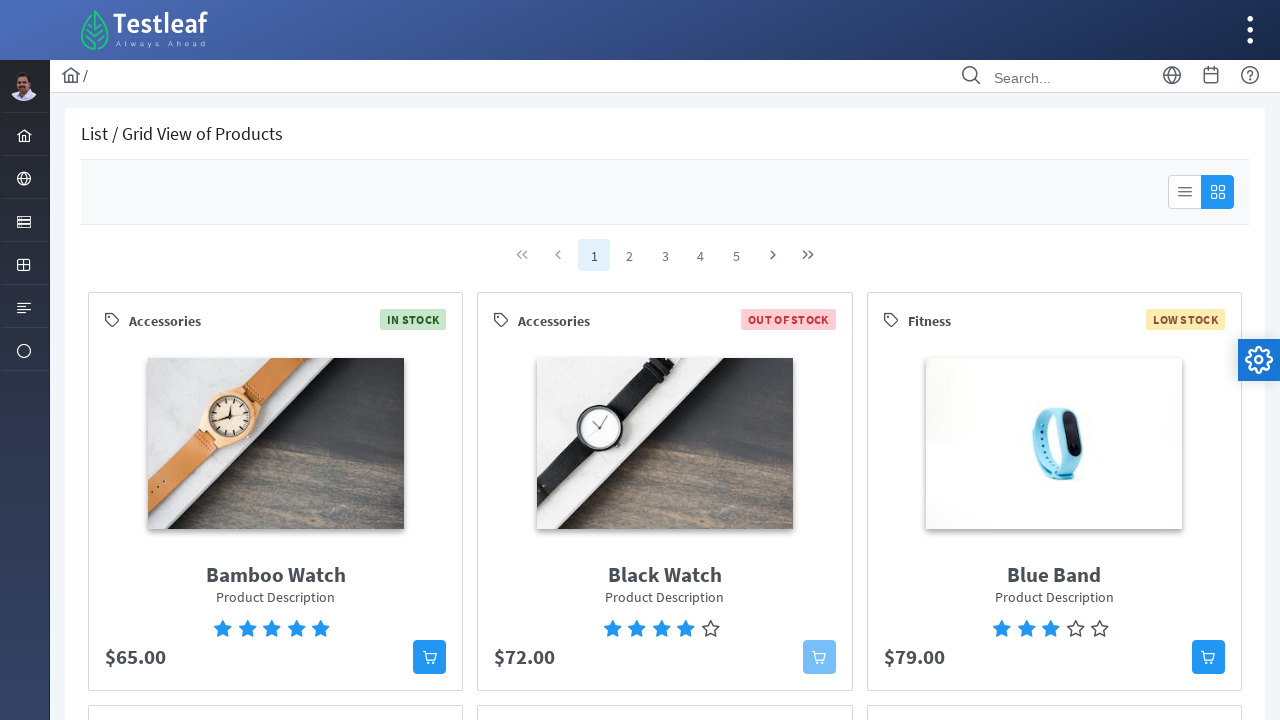

List page loaded
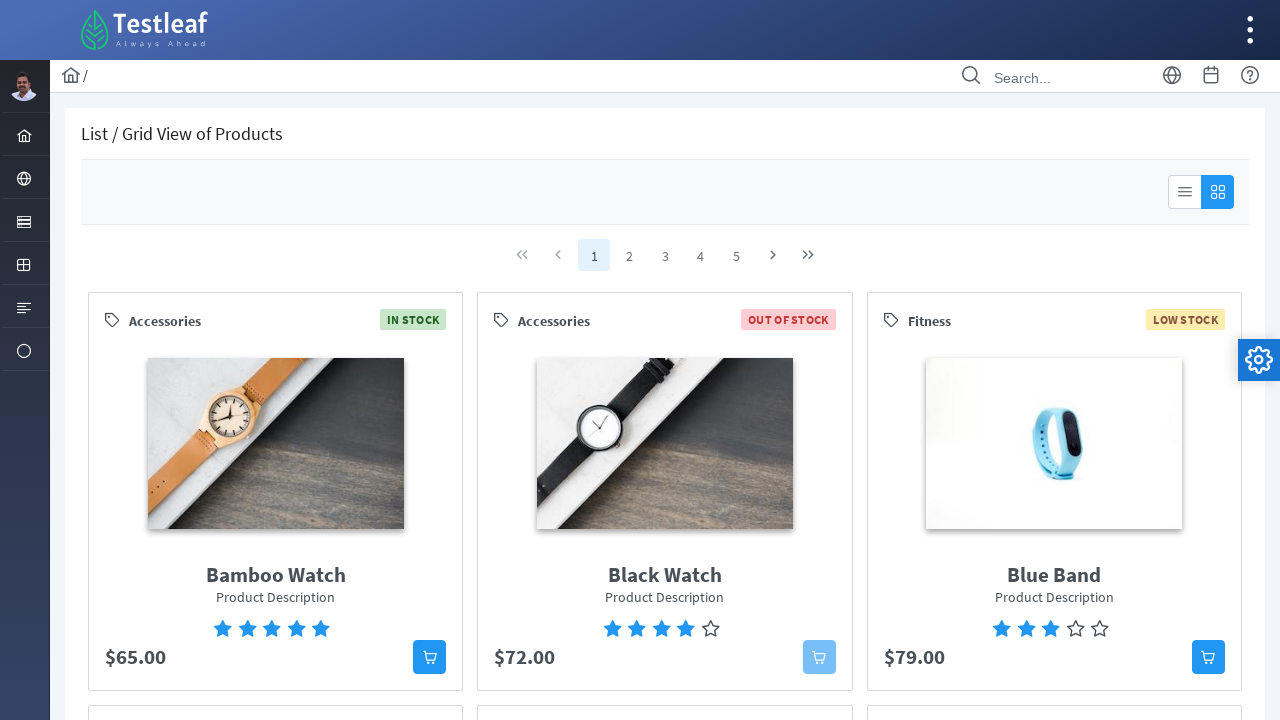

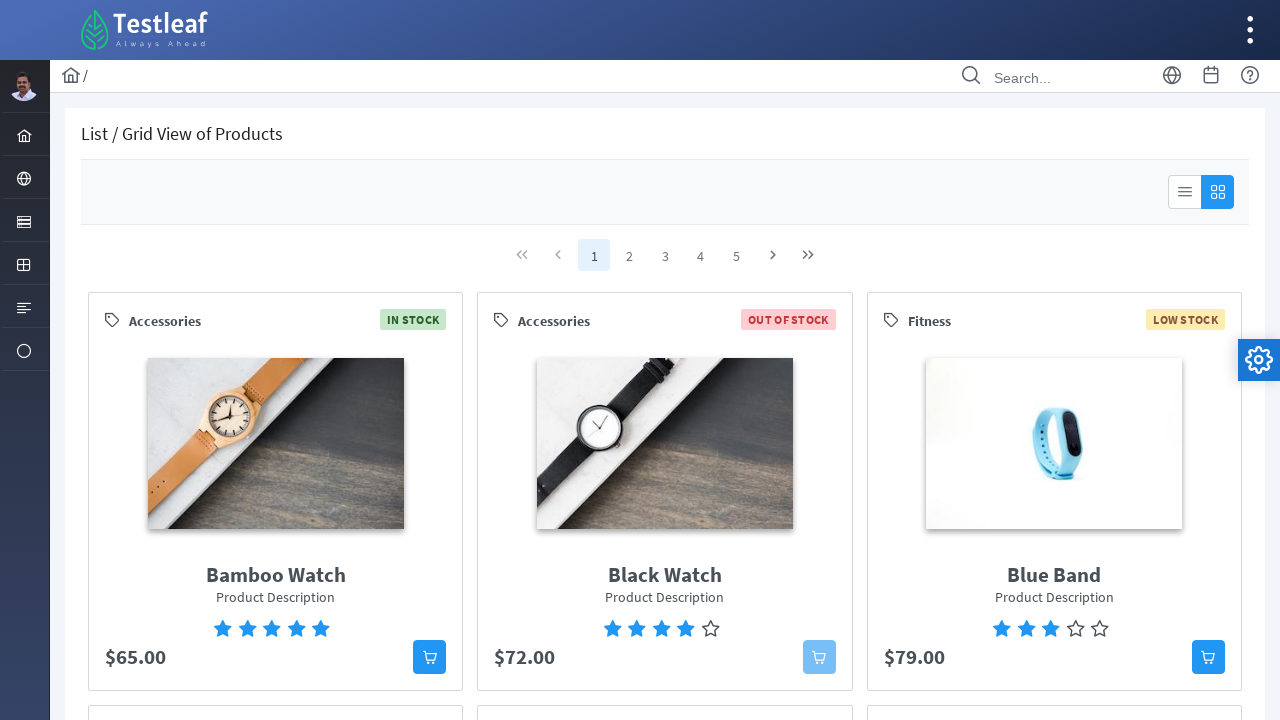